Tests drag and drop functionality on jQuery UI's droppable demo page by dragging an element and dropping it onto a target drop zone using click-and-hold with release actions.

Starting URL: https://jqueryui.com/resources/demos/droppable/default.html

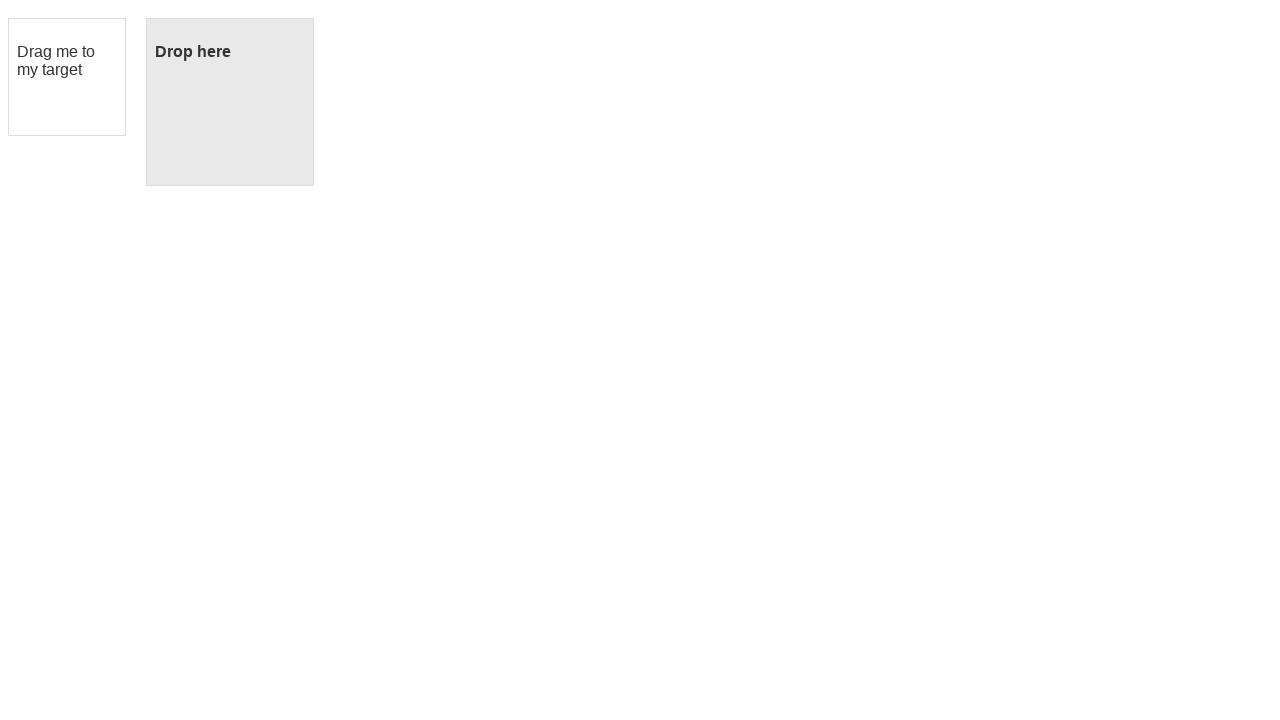

Waited for draggable element to be visible
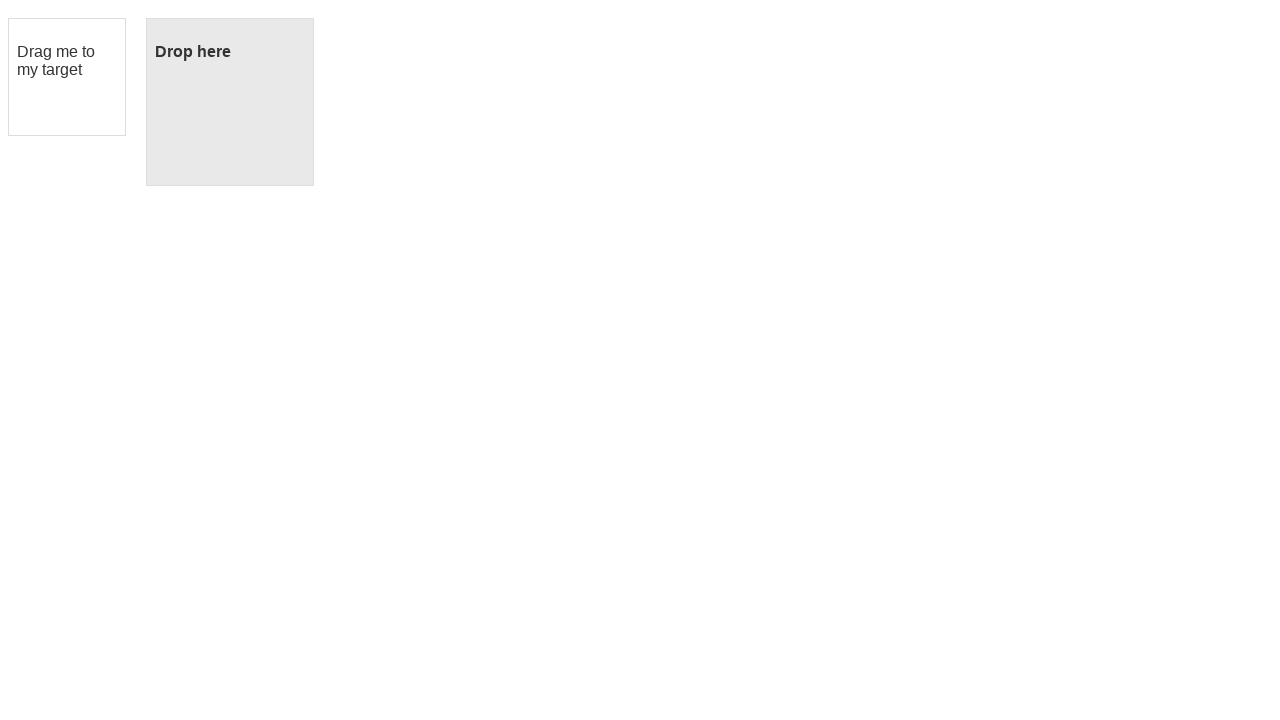

Located the draggable element
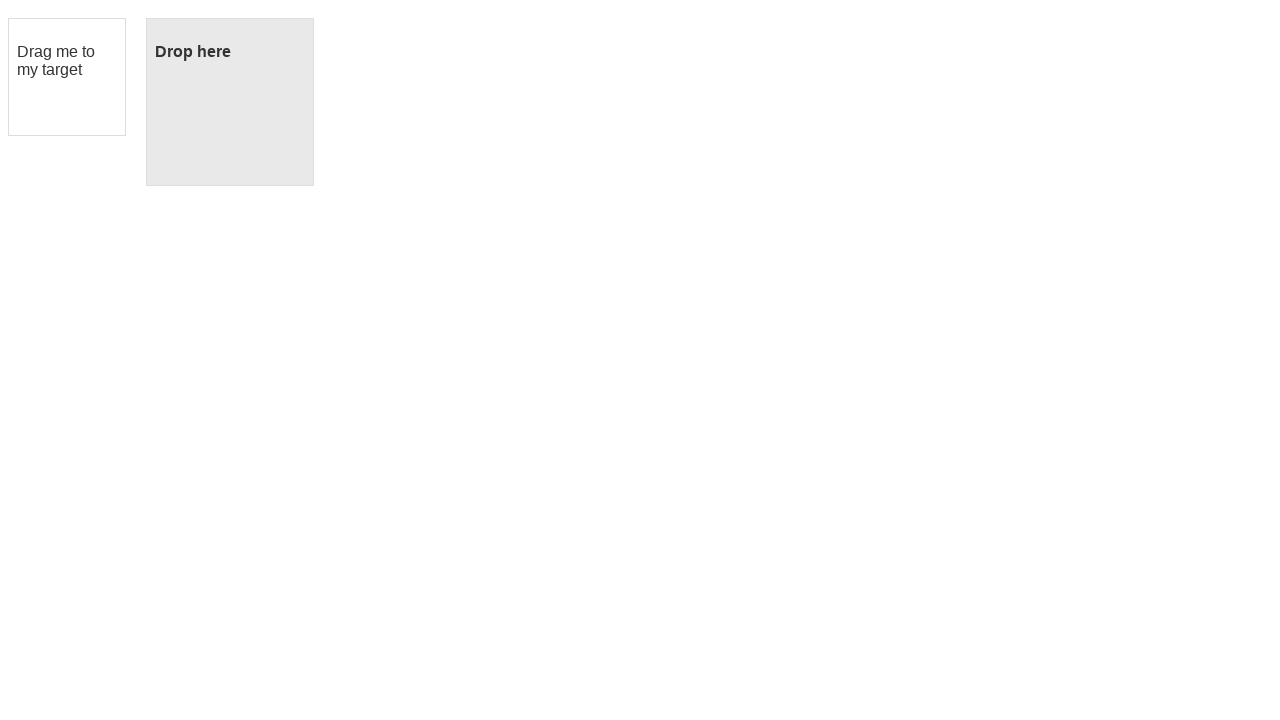

Located the drop target element
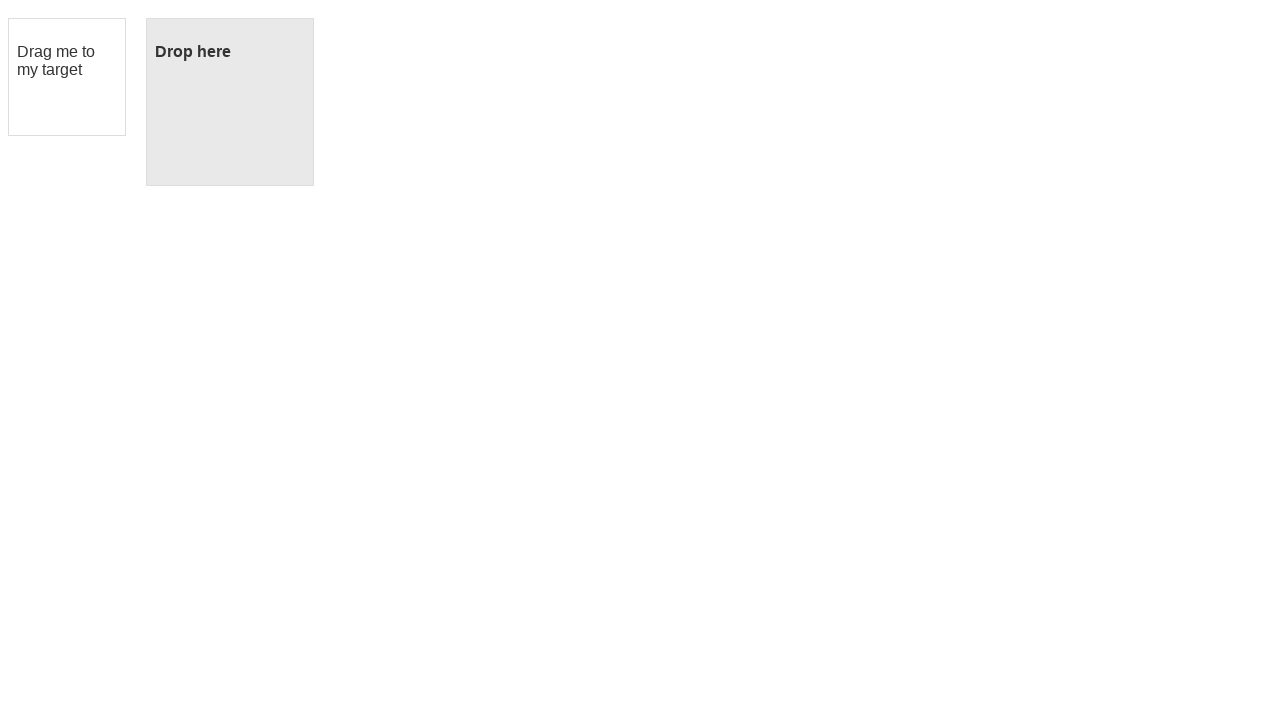

Dragged element to drop zone using drag_to action at (230, 102)
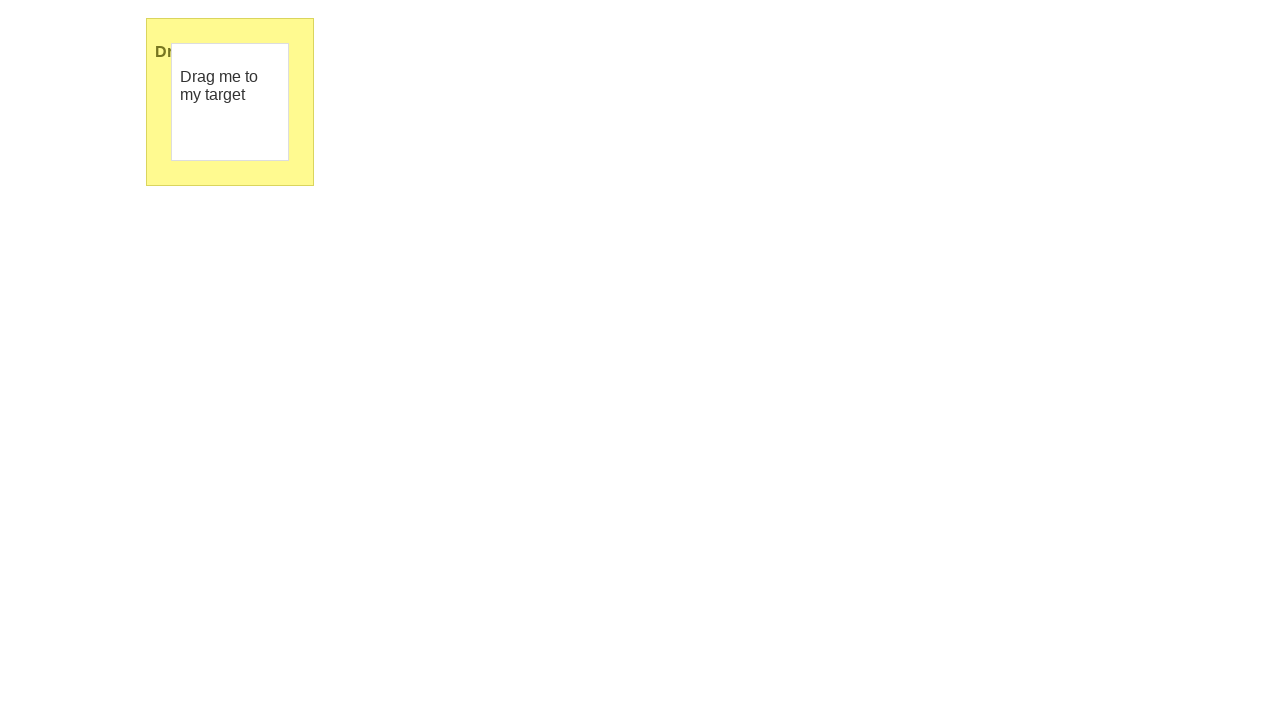

Verified drop was successful - droppable element now shows 'Dropped!' text
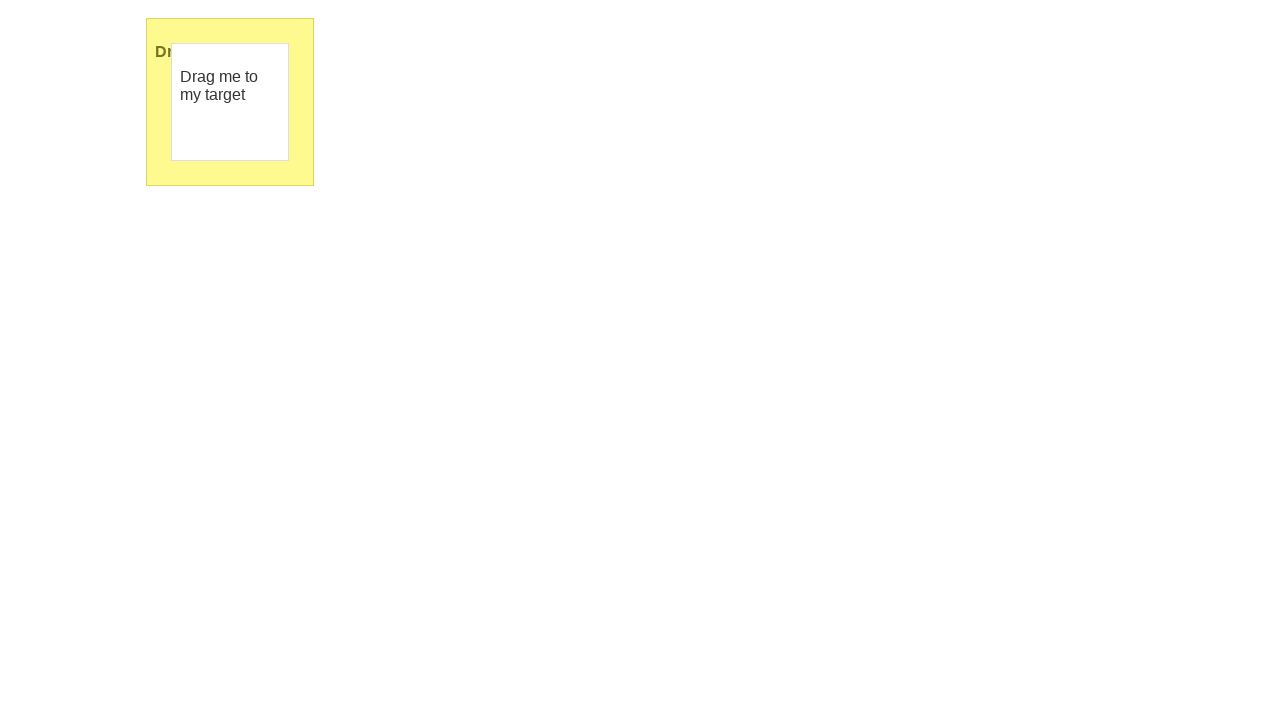

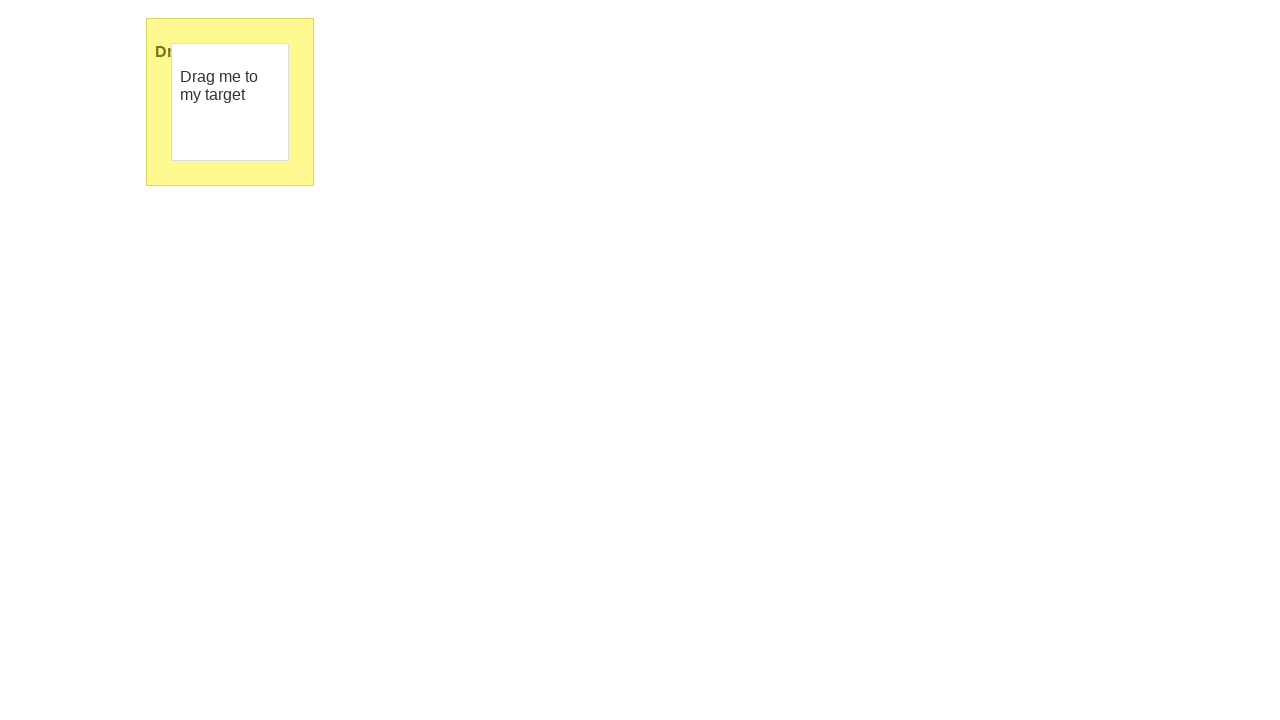